Tests that entering an invalid email format shows an error indicator on the email input field.

Starting URL: https://demoqa.com/text-box

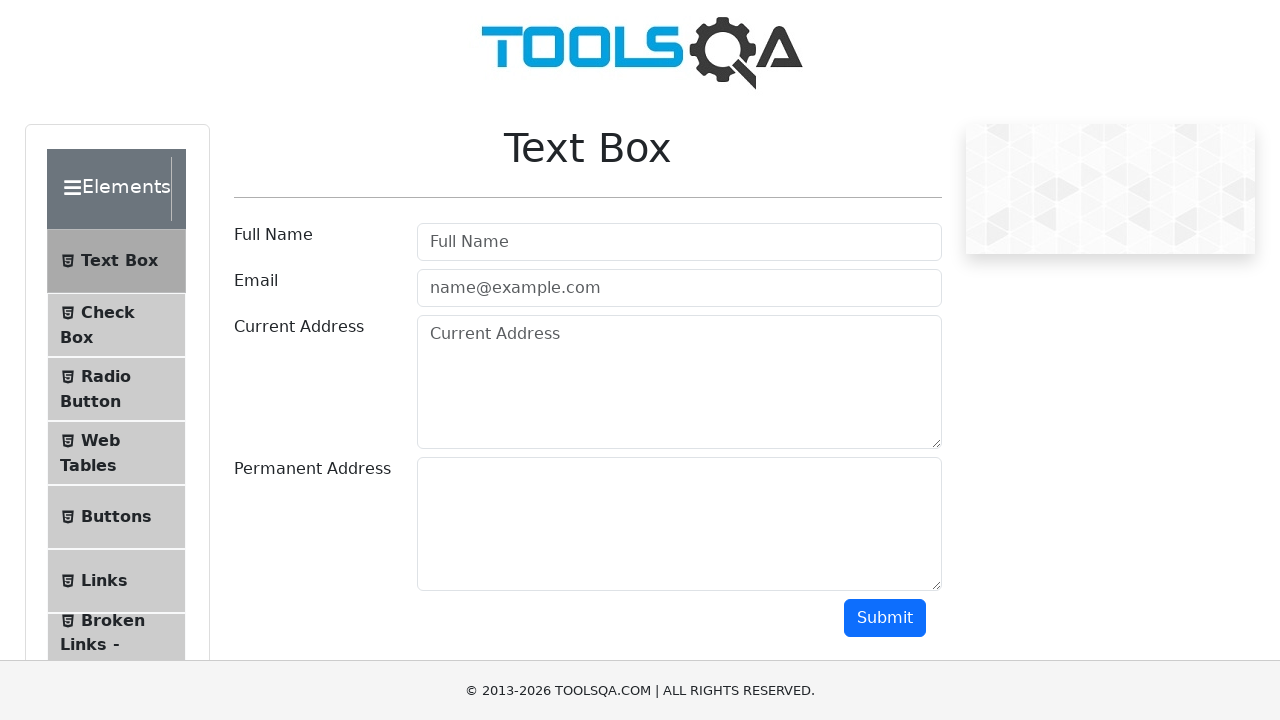

Filled email input with invalid format 'invalid-email-format' on #userEmail
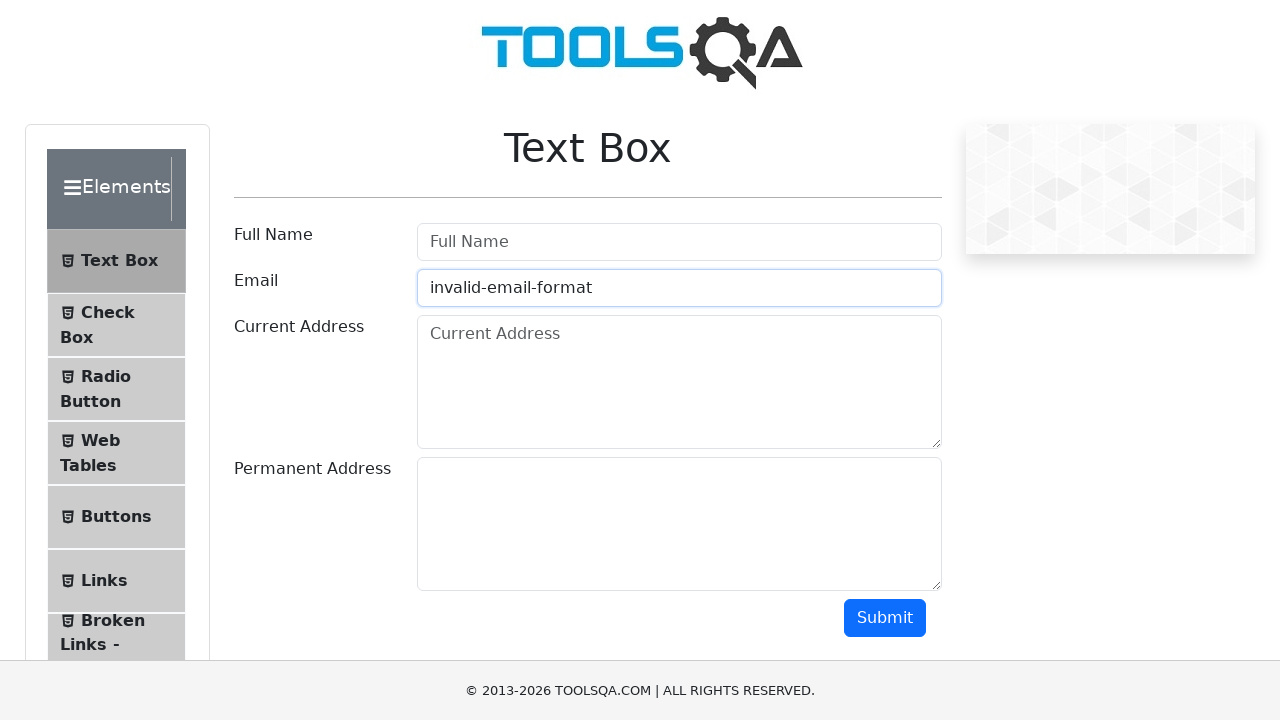

Clicked Submit button at (885, 618) on #submit
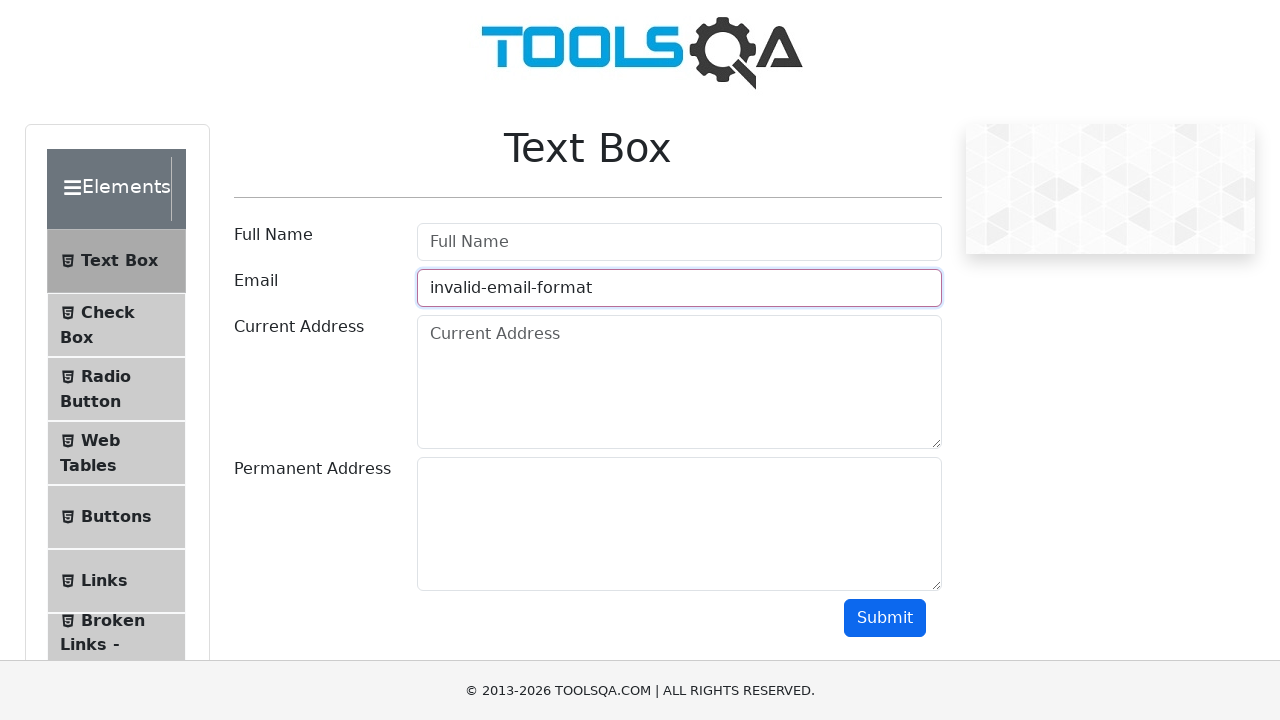

Email input field displays error indicator with field-error class
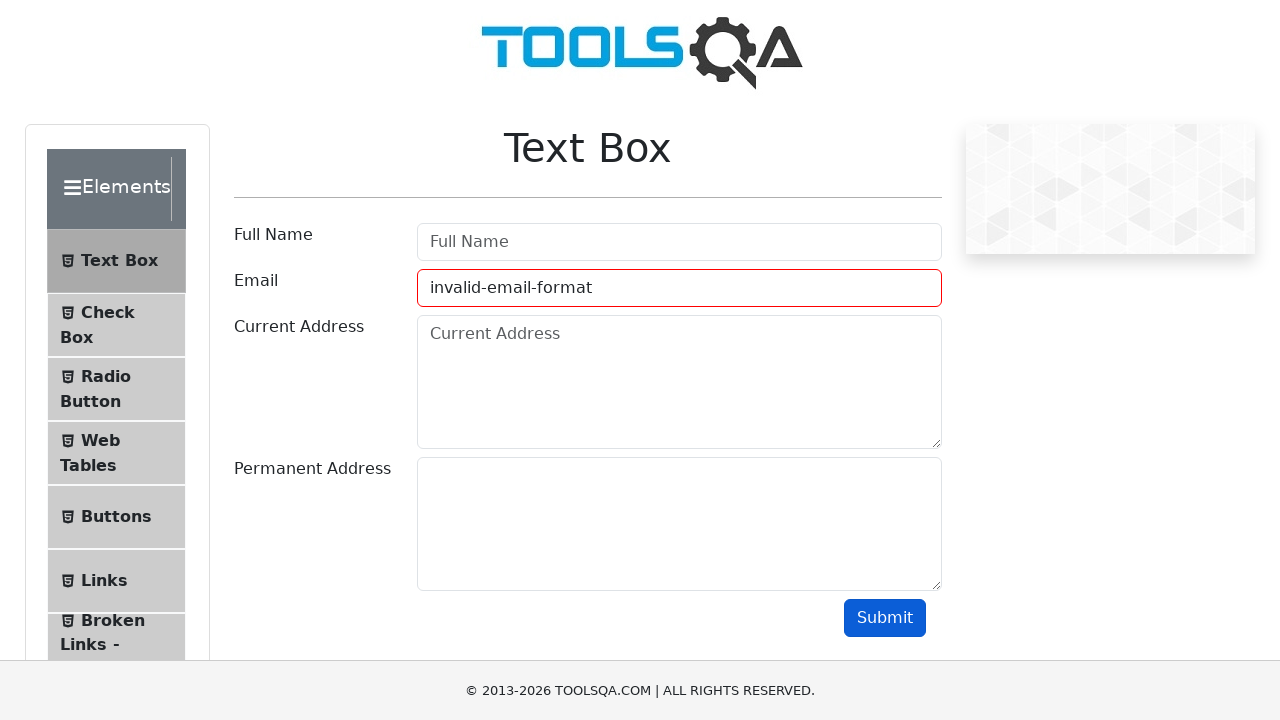

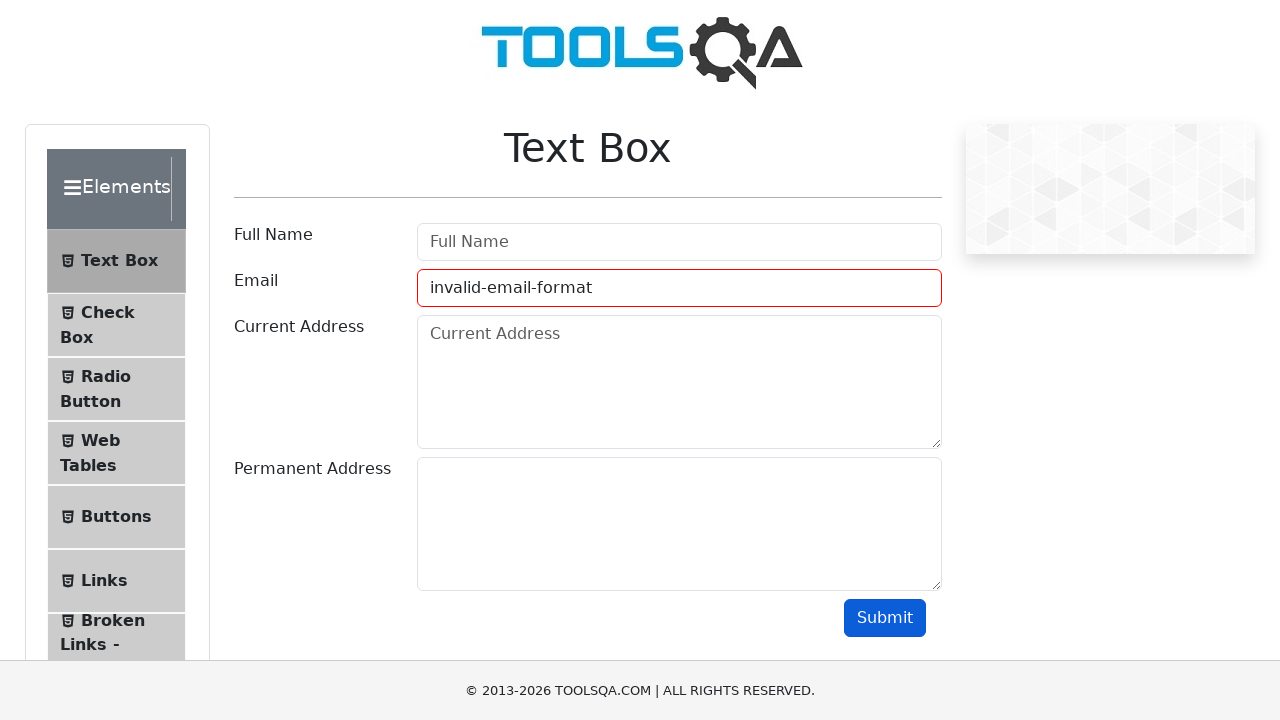